Tests e-commerce functionality by navigating through phone category, selecting products and adding them to cart

Starting URL: https://www.demoblaze.com/

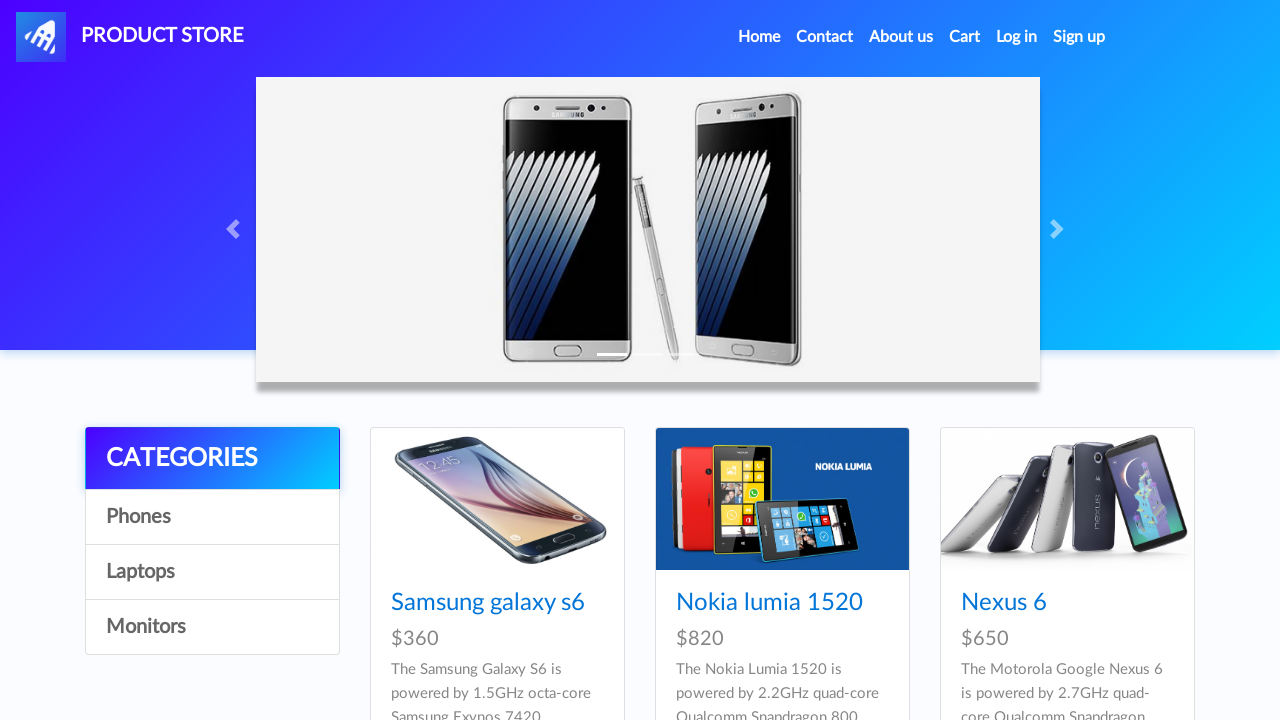

Reloaded the demoblaze homepage
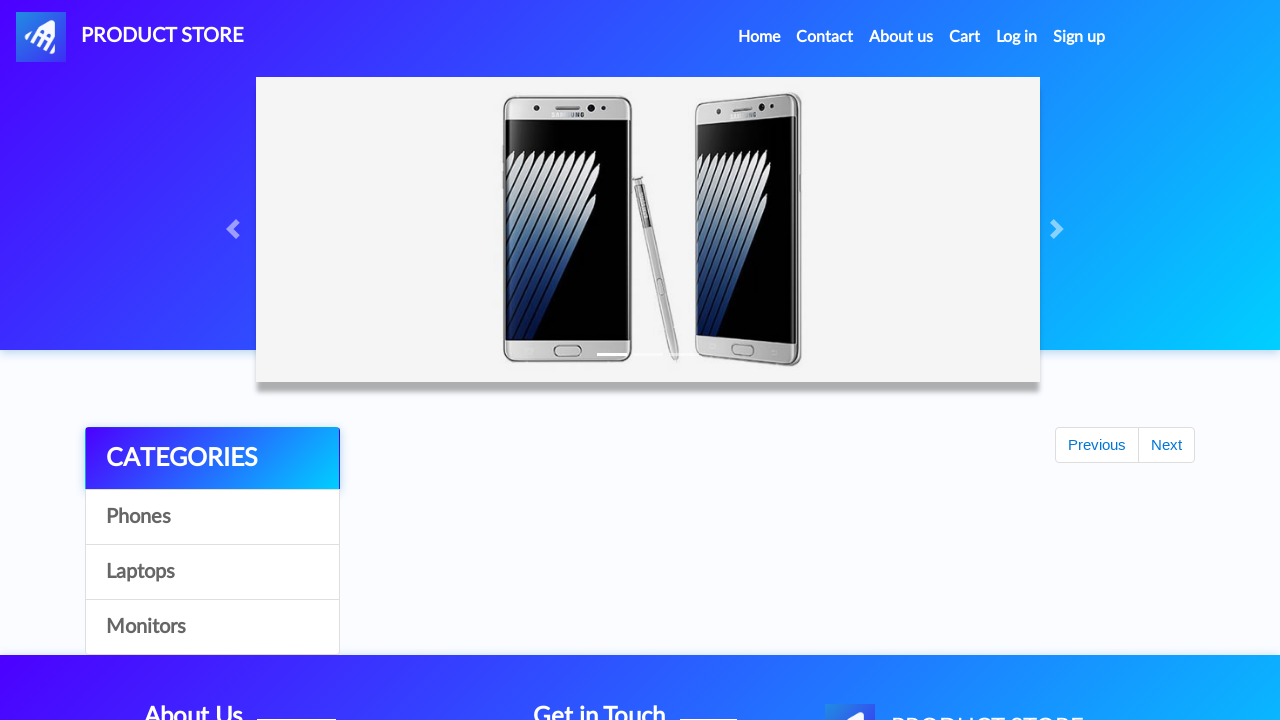

Clicked on Phones category at (212, 517) on text=Phones
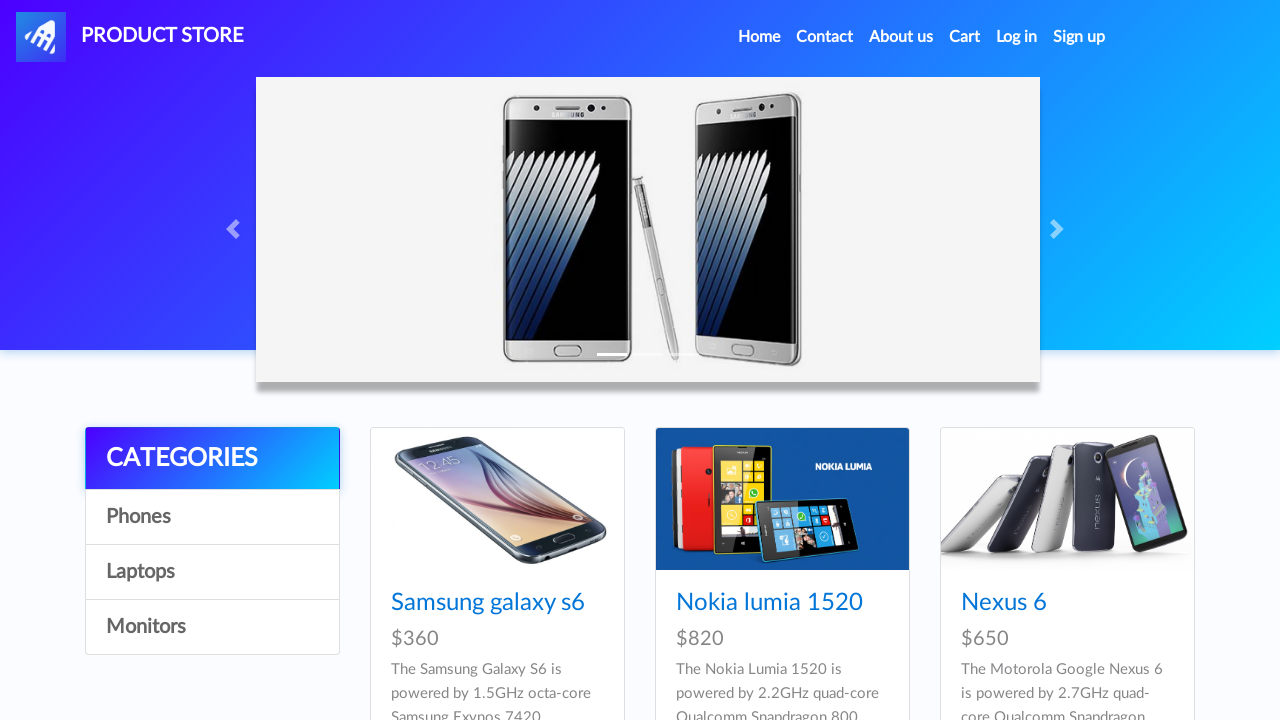

Selected Samsung Galaxy S6 product at (488, 603) on text=Samsung galaxy s6
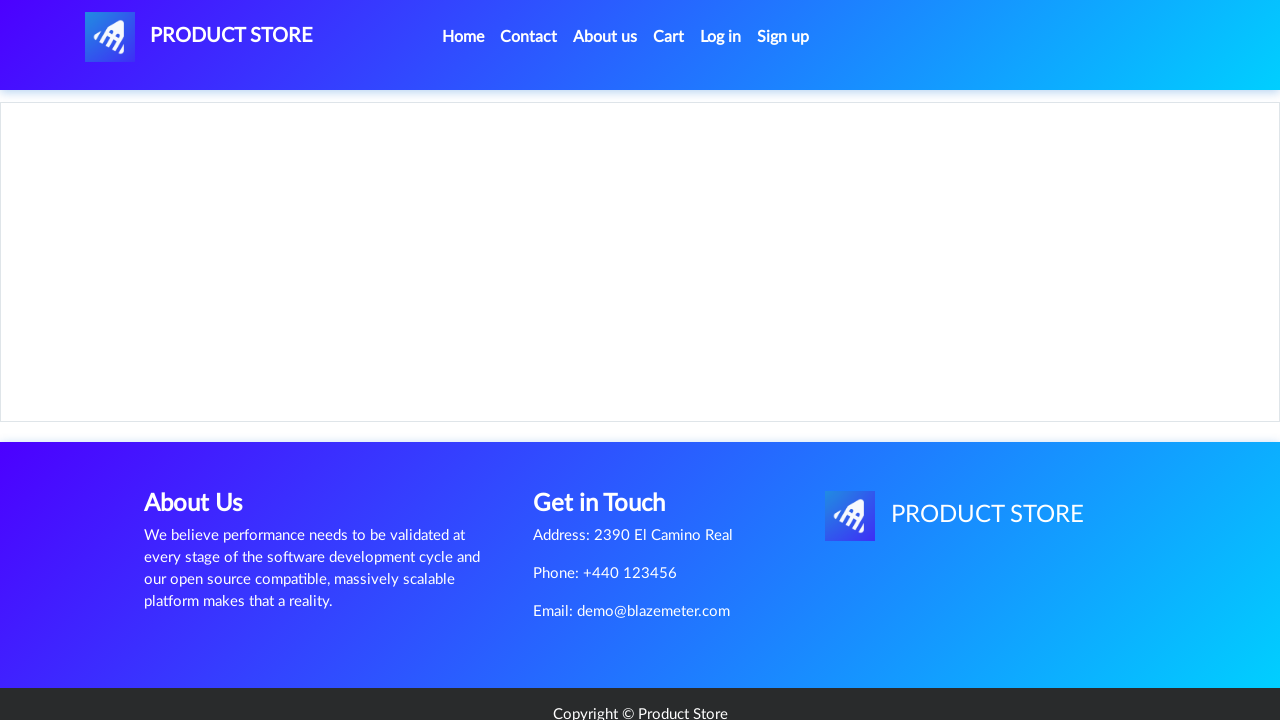

Clicked Add to cart button for Samsung Galaxy S6 at (610, 440) on text=Add to cart
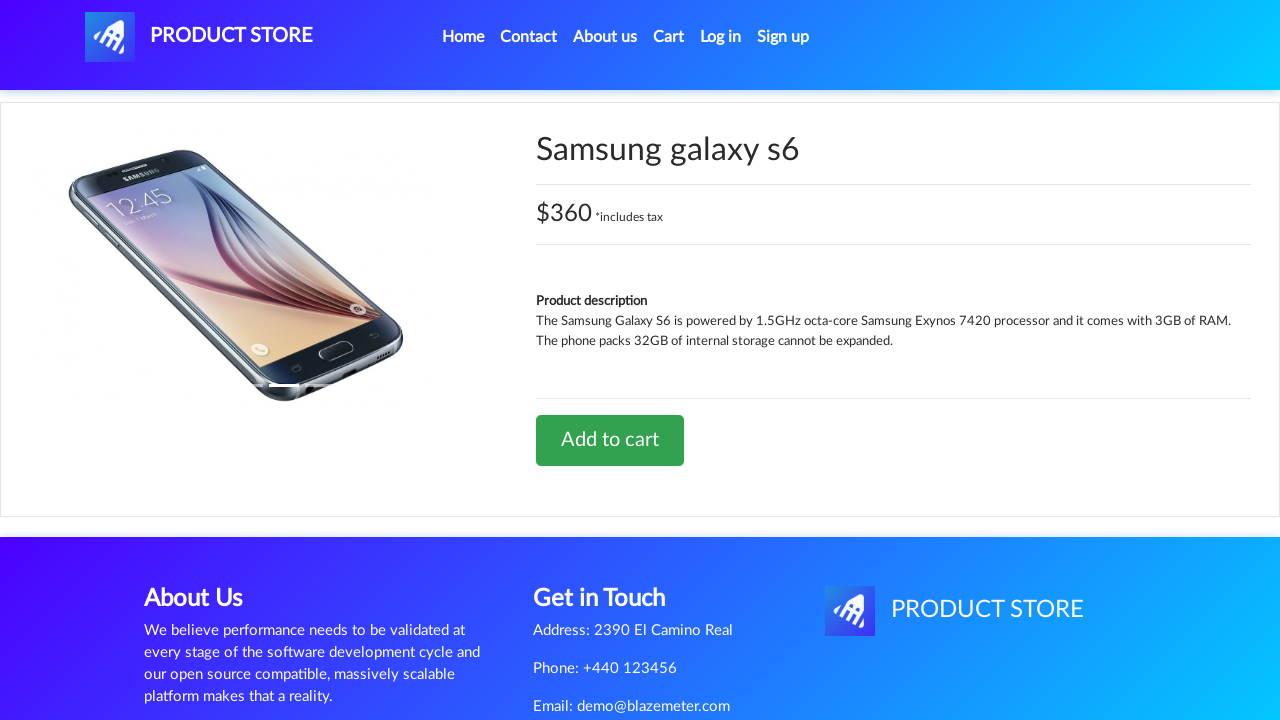

Set up alert dialog handler and accepted confirmation
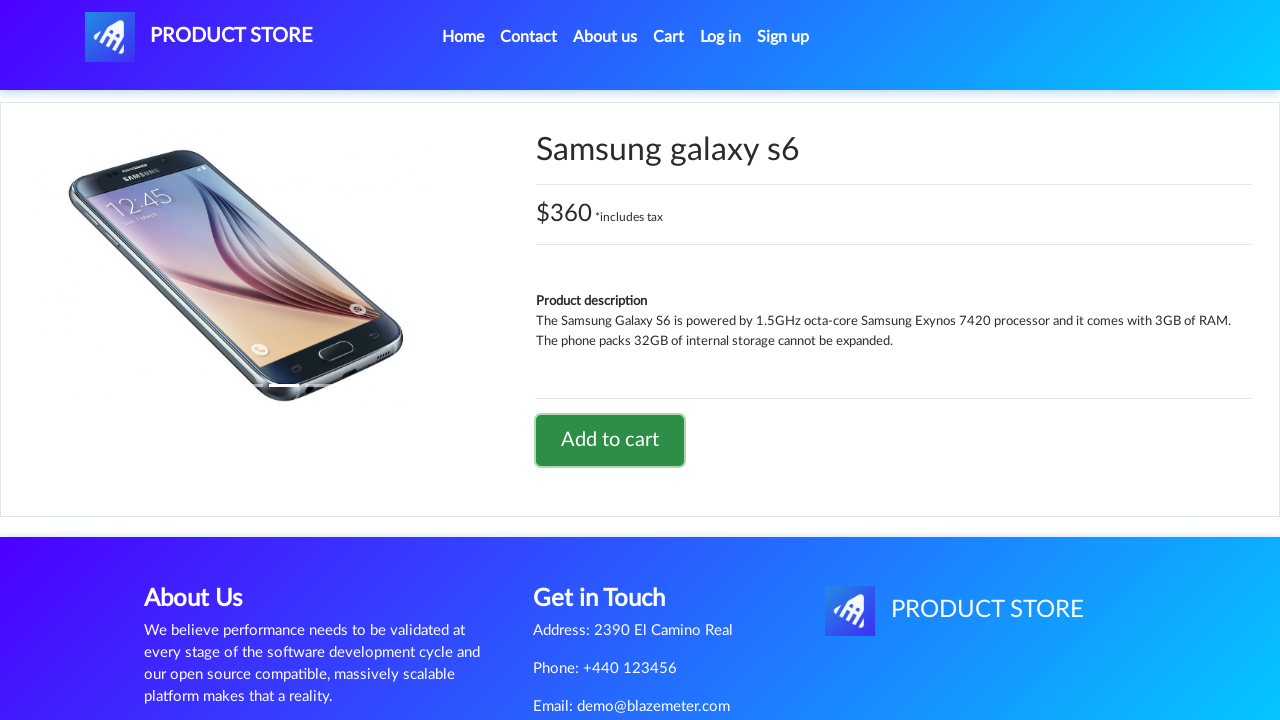

Navigated back to home page at (463, 37) on text=Home
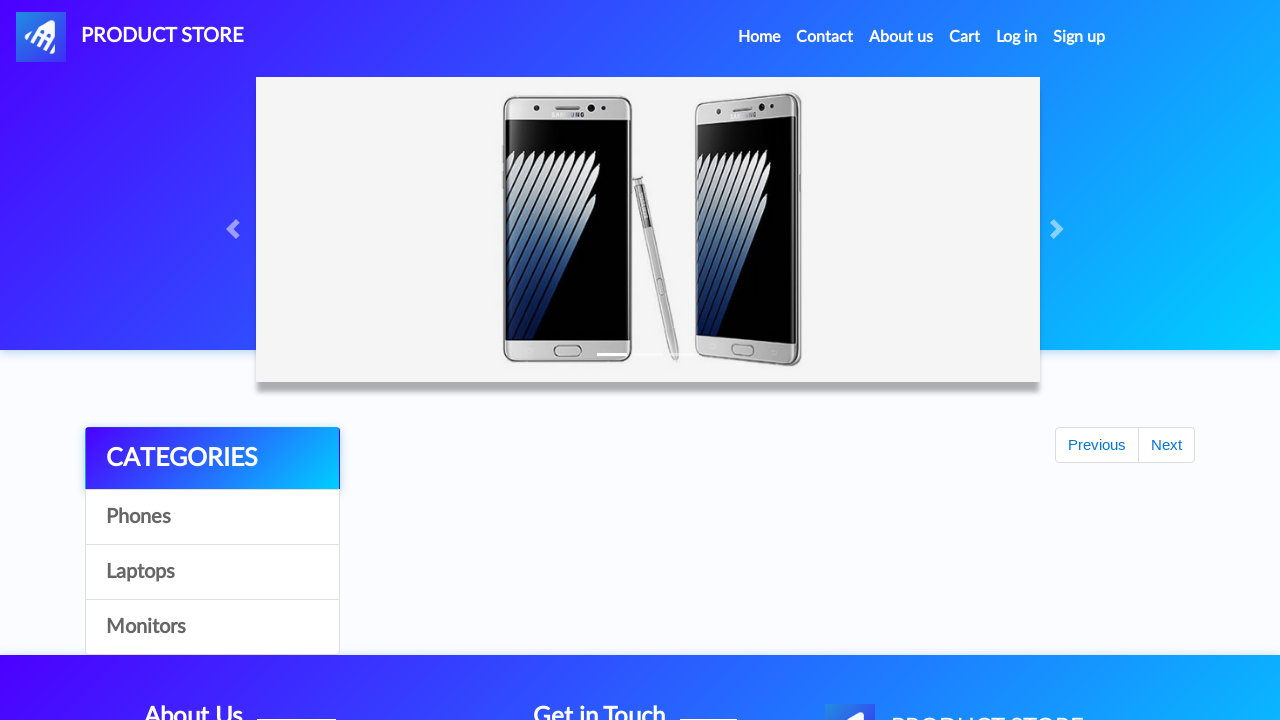

Selected Nokia Lumia 1520 product at (769, 603) on text=Nokia lumia 1520
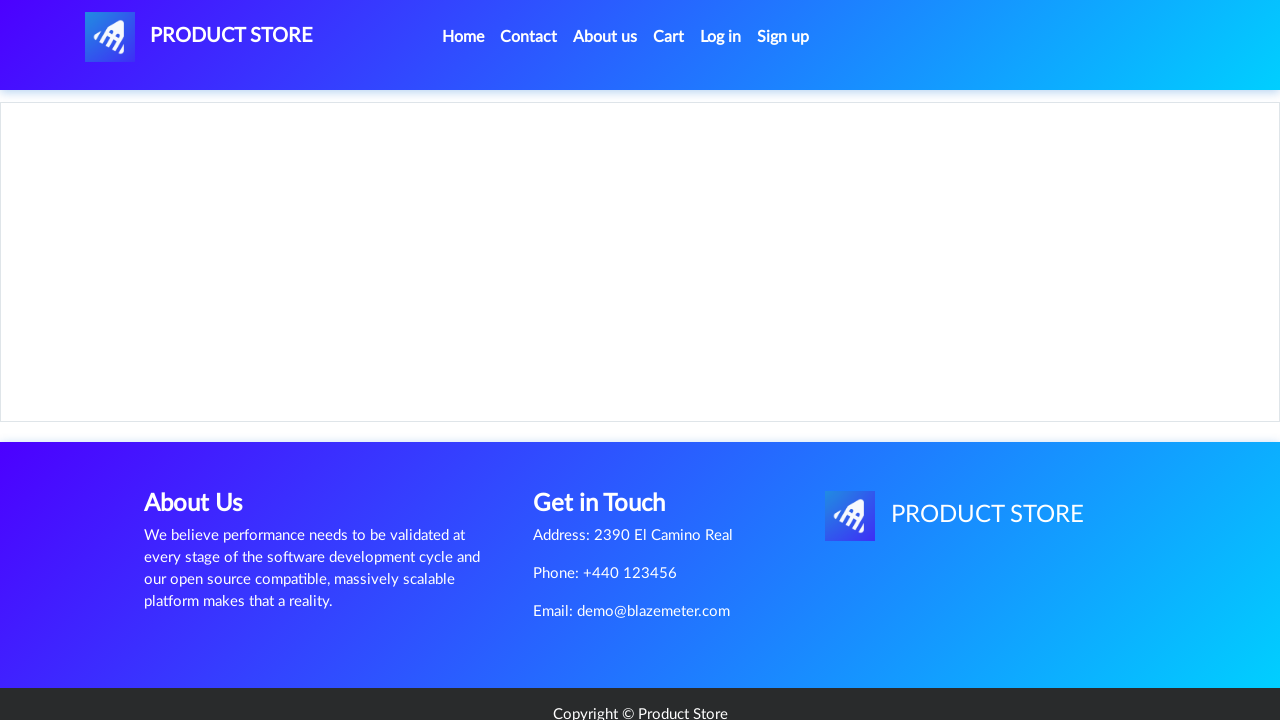

Clicked Add to cart button for Nokia Lumia 1520 at (610, 440) on text=Add to cart
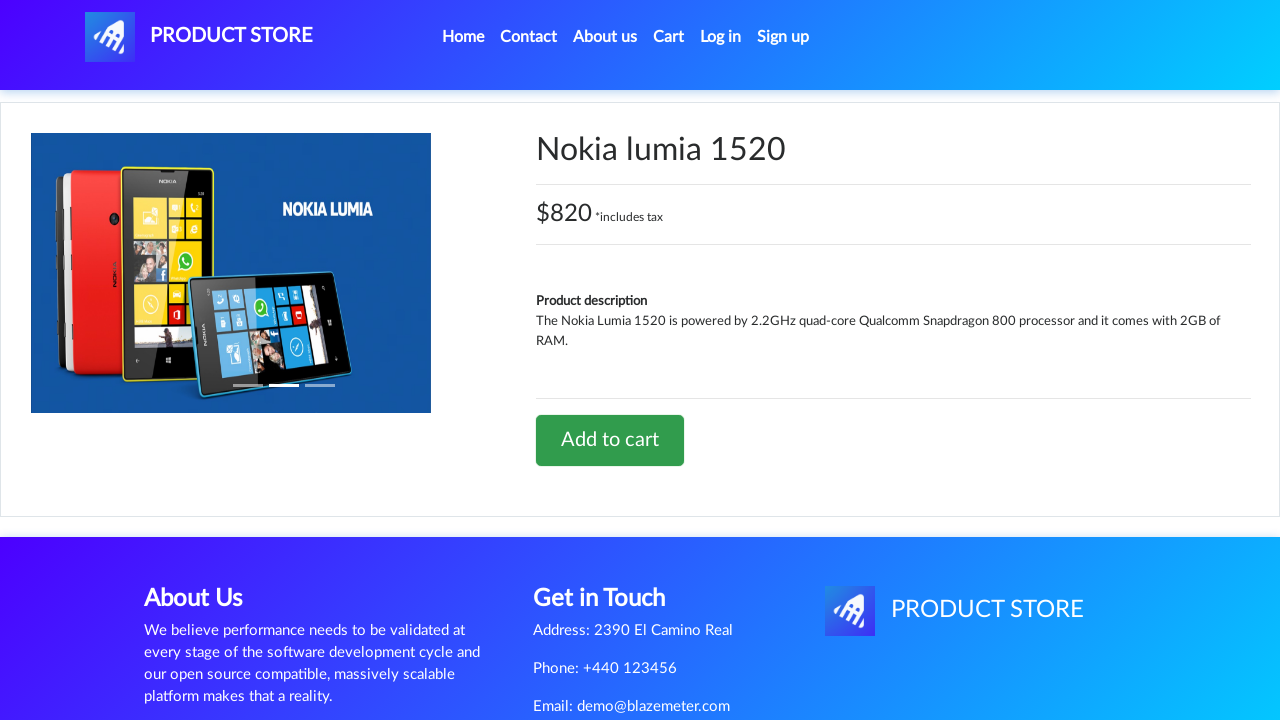

Navigated back to home page at (463, 37) on text=Home
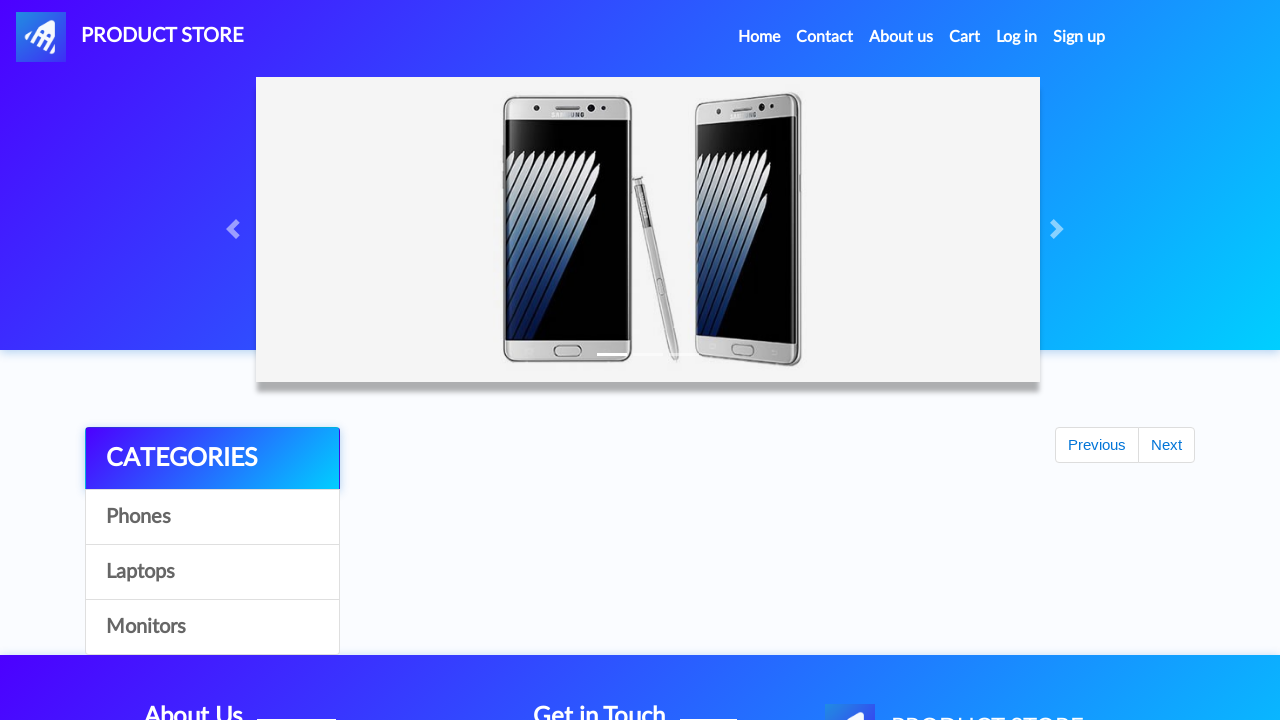

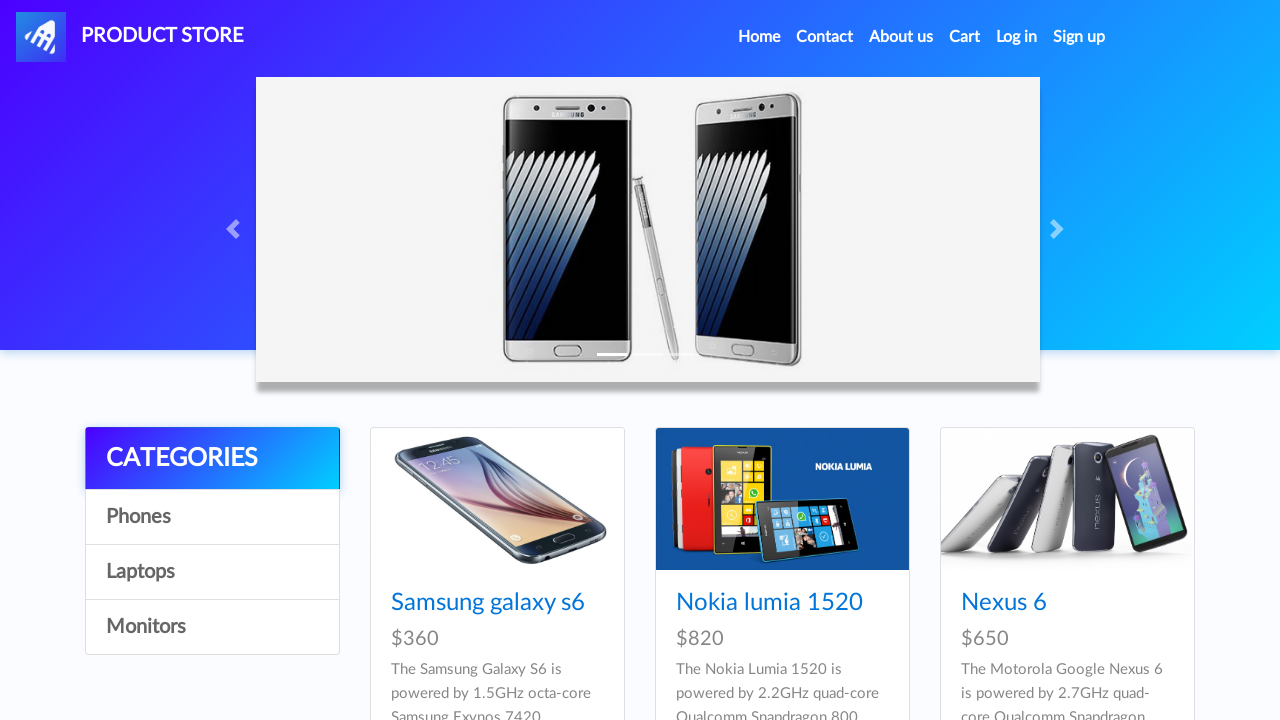